Navigates to NuGet.org and performs keyboard input actions typing text into the search field

Starting URL: https://nuget.org

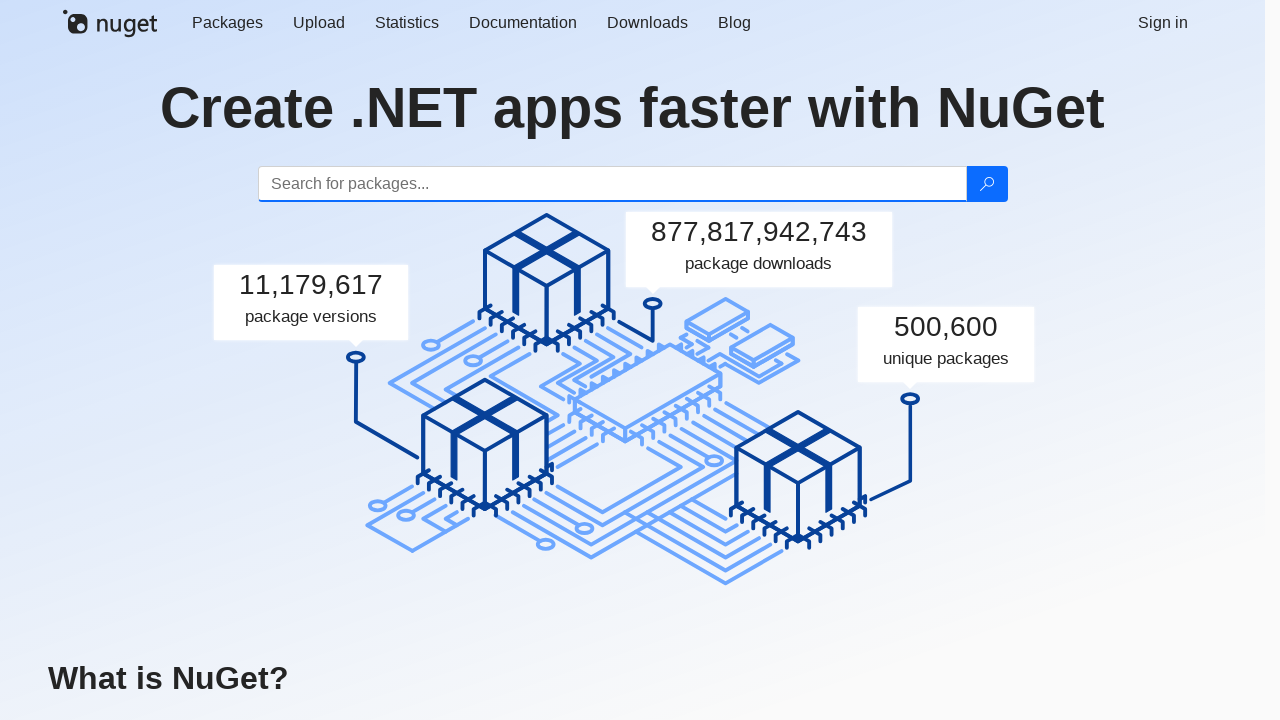

Waited for NuGet.org page to fully load
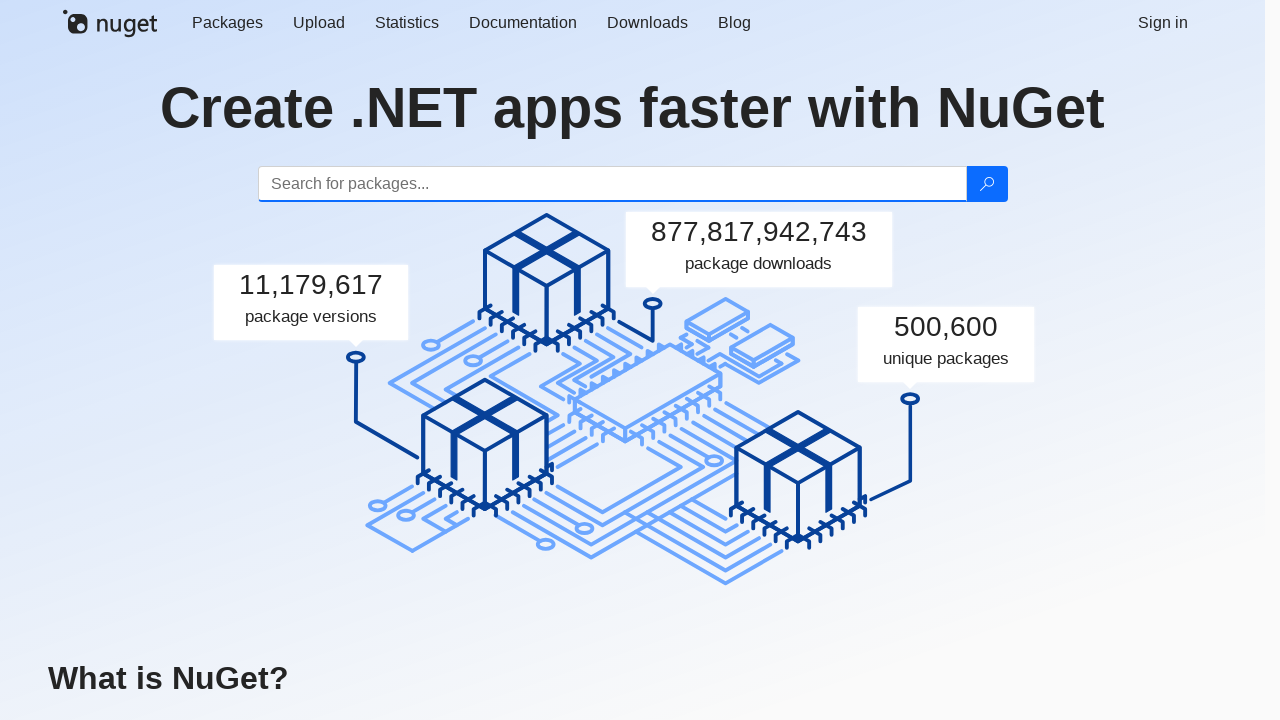

Clicked on search input field to focus it at (612, 184) on #search
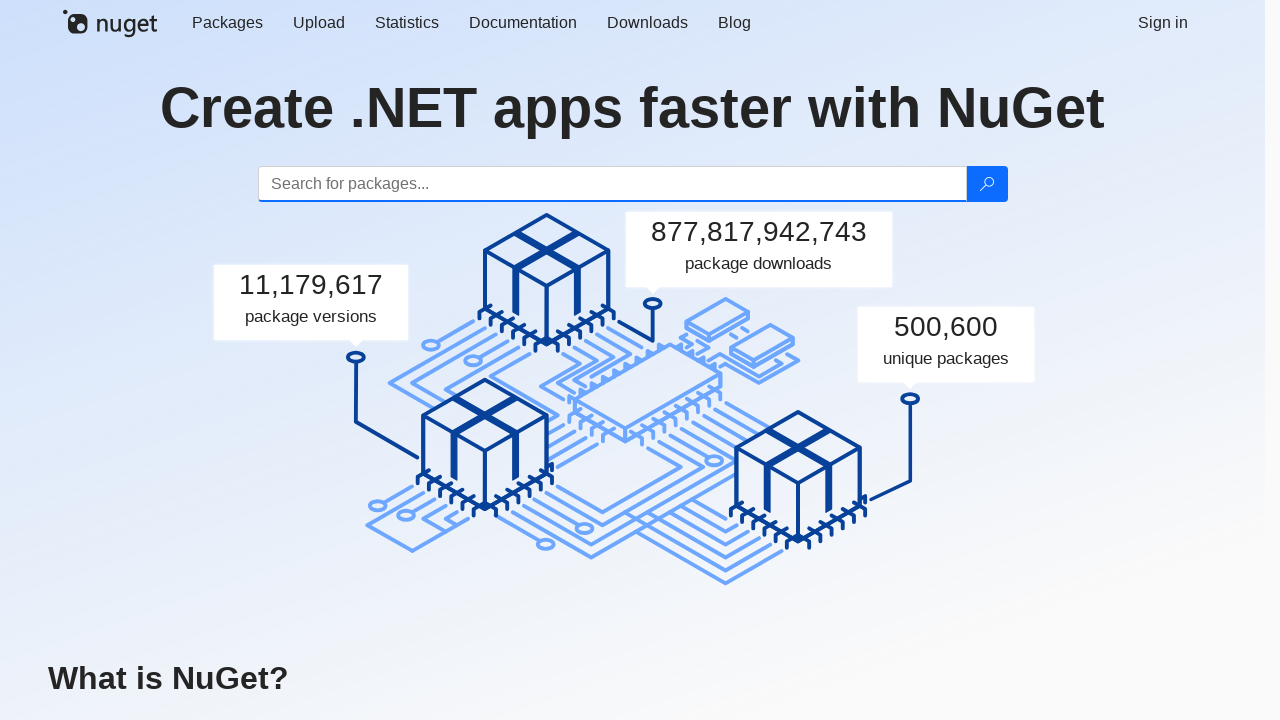

Typed 'abc' into search field
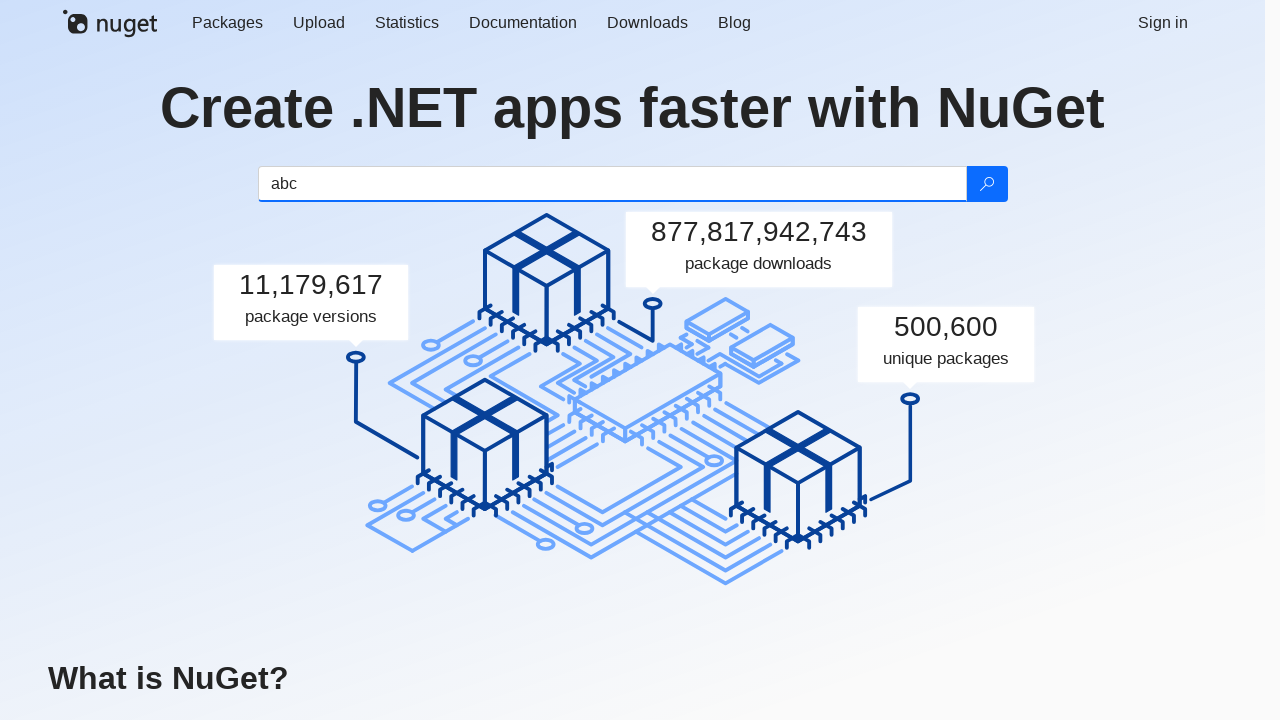

Typed 'Hi,' into search field
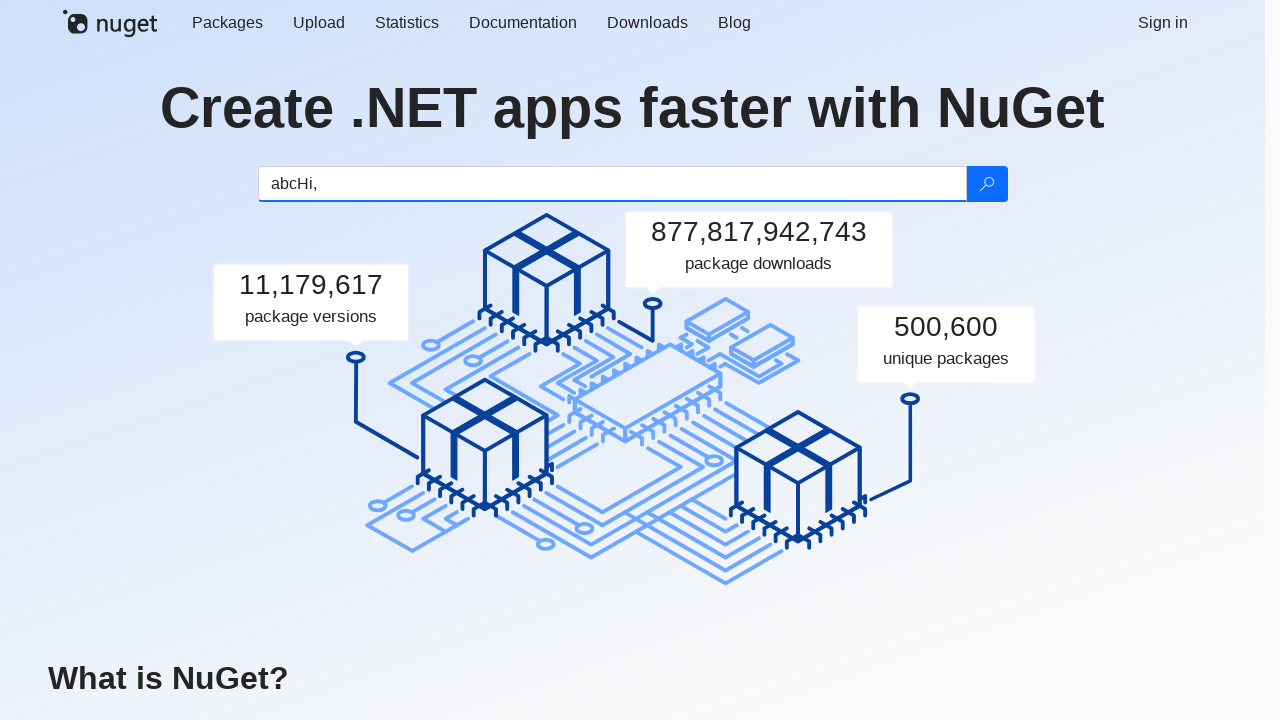

Typed 'World' into search field
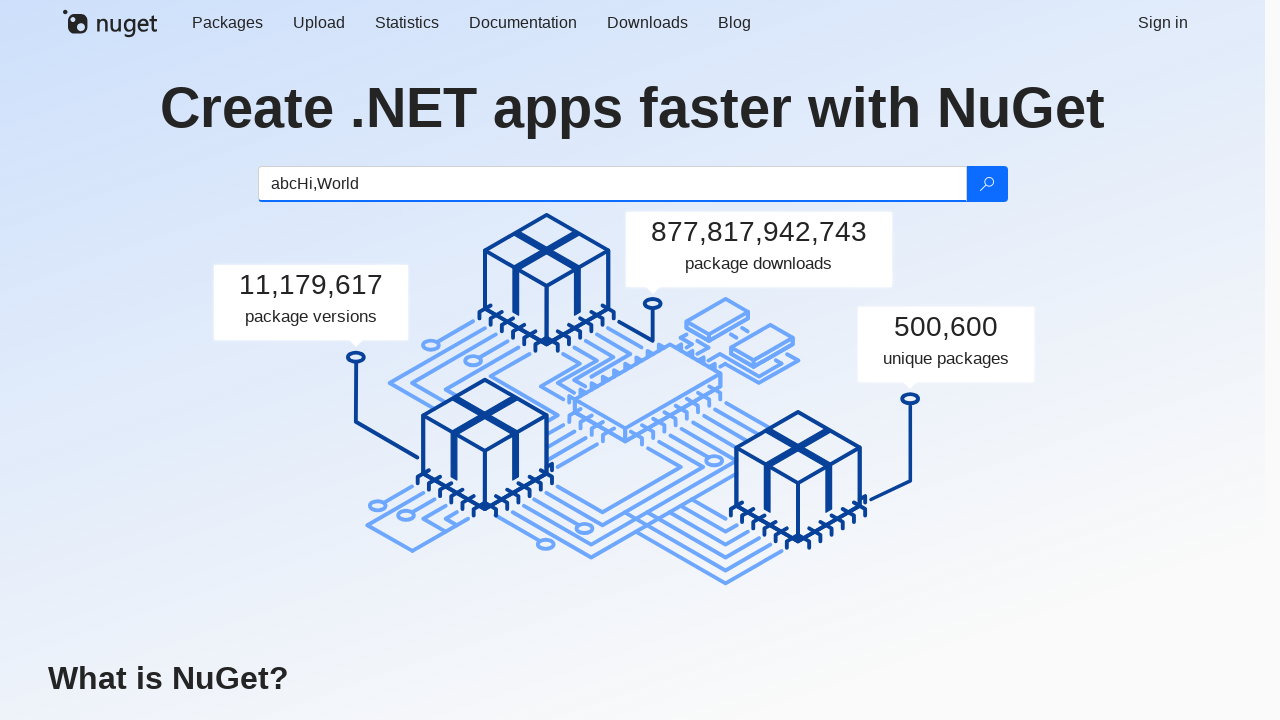

Typed '!' into search field
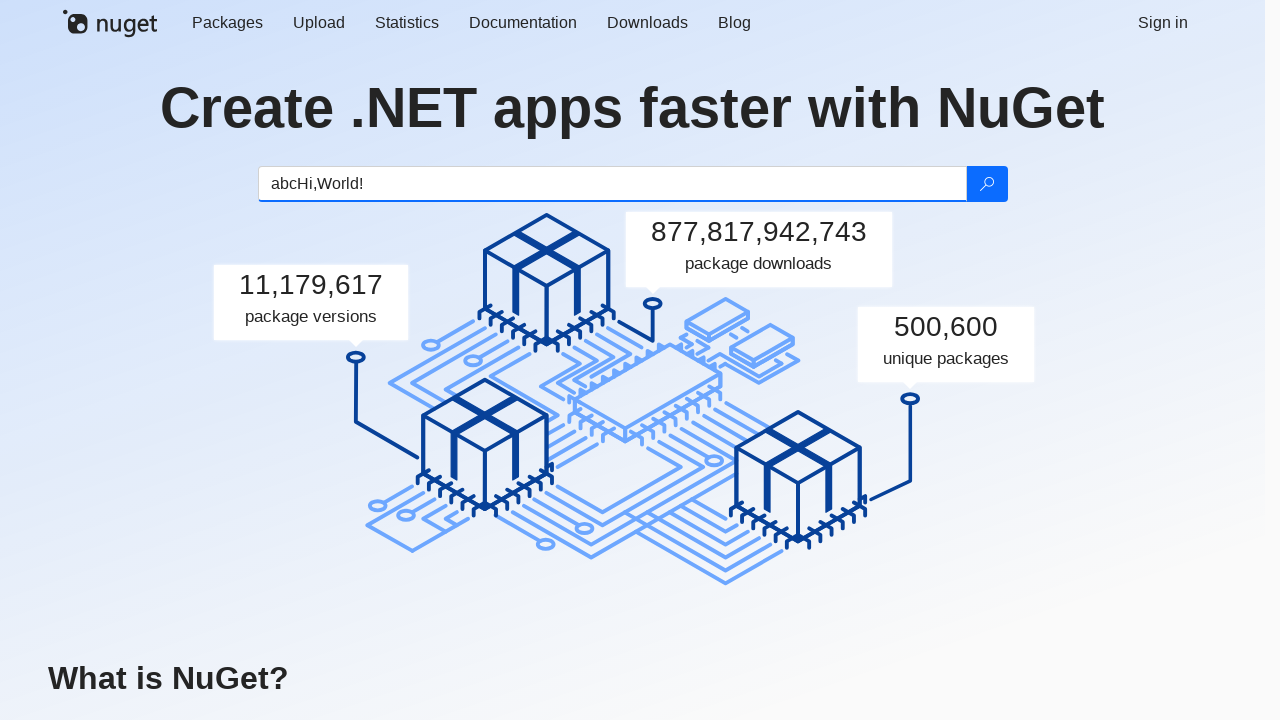

Typed 'qwe' into search field
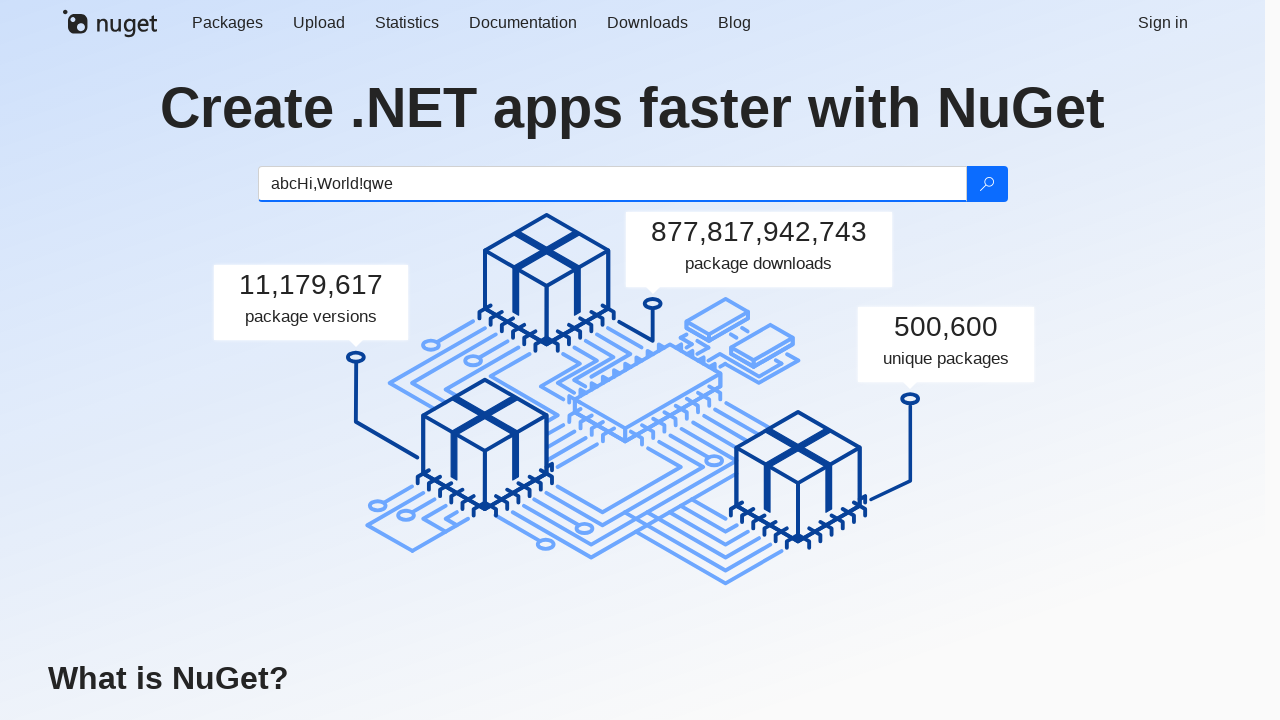

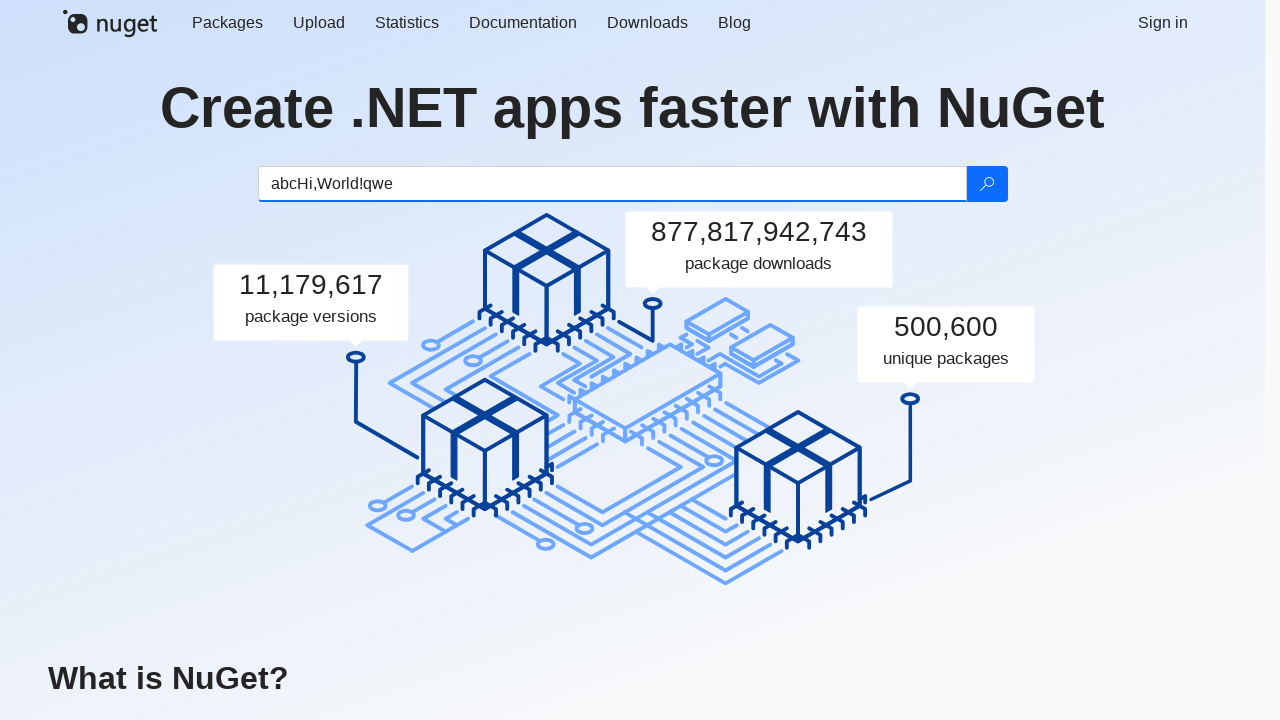